Tests adding multiple todo items and verifies they appear in the list correctly

Starting URL: https://demo.playwright.dev/todomvc

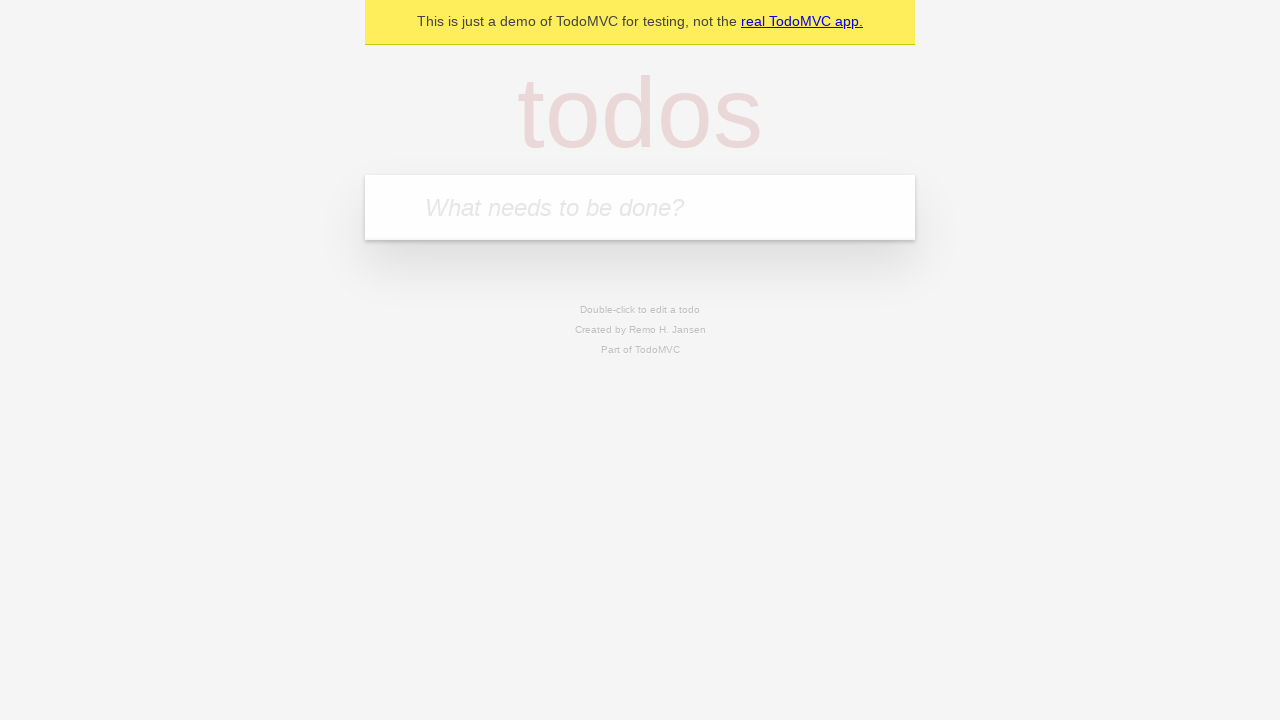

Located the todo input field with placeholder 'What needs to be done?'
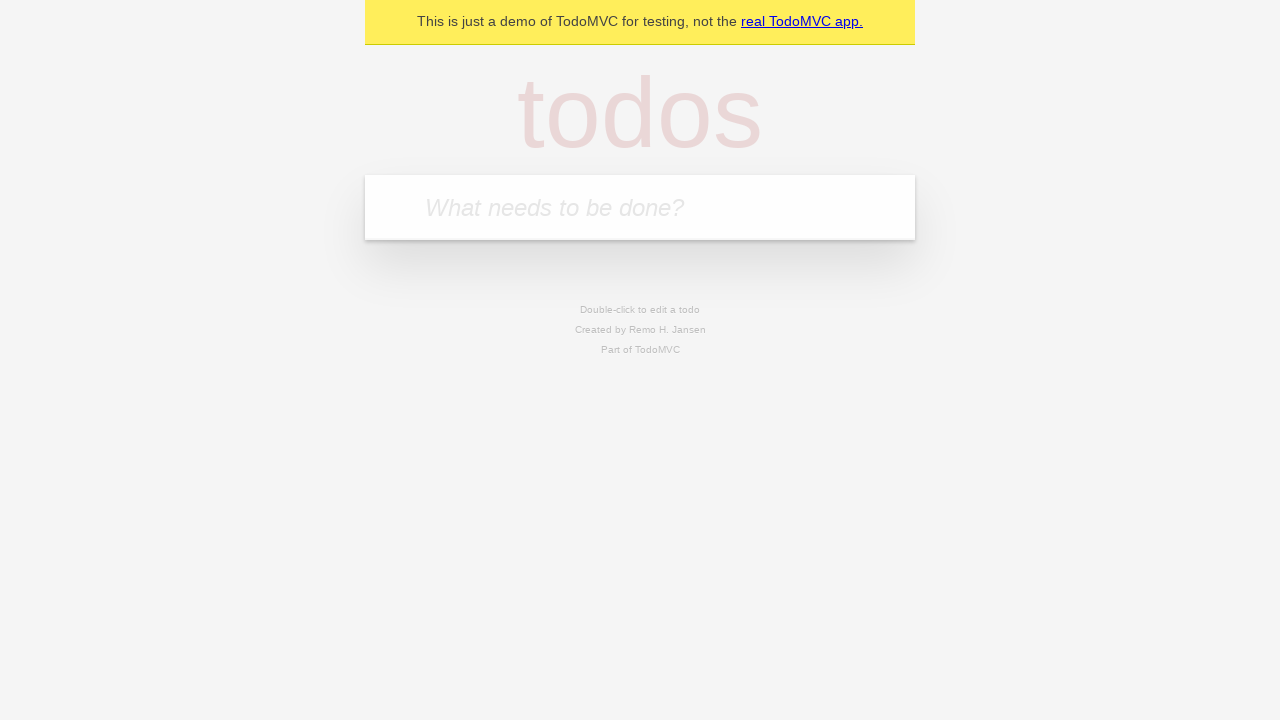

Filled todo input with 'buy some cheese' on internal:attr=[placeholder="What needs to be done?"i]
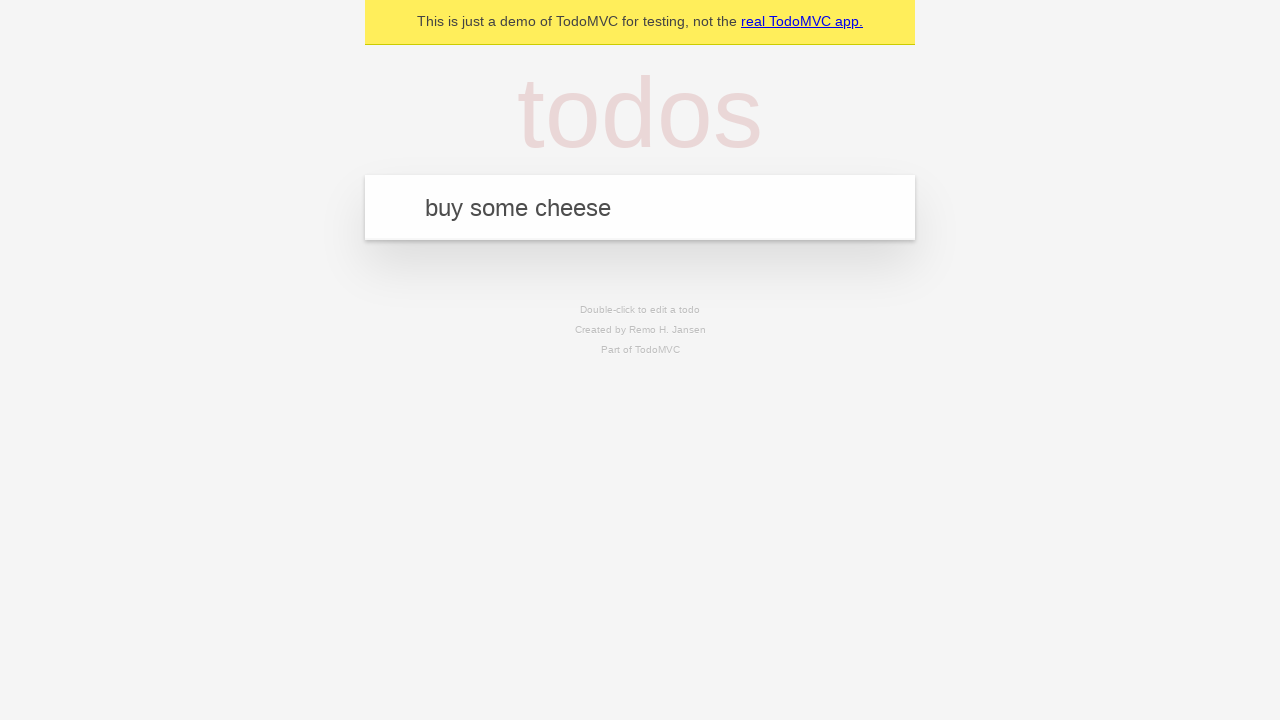

Pressed Enter to create first todo item on internal:attr=[placeholder="What needs to be done?"i]
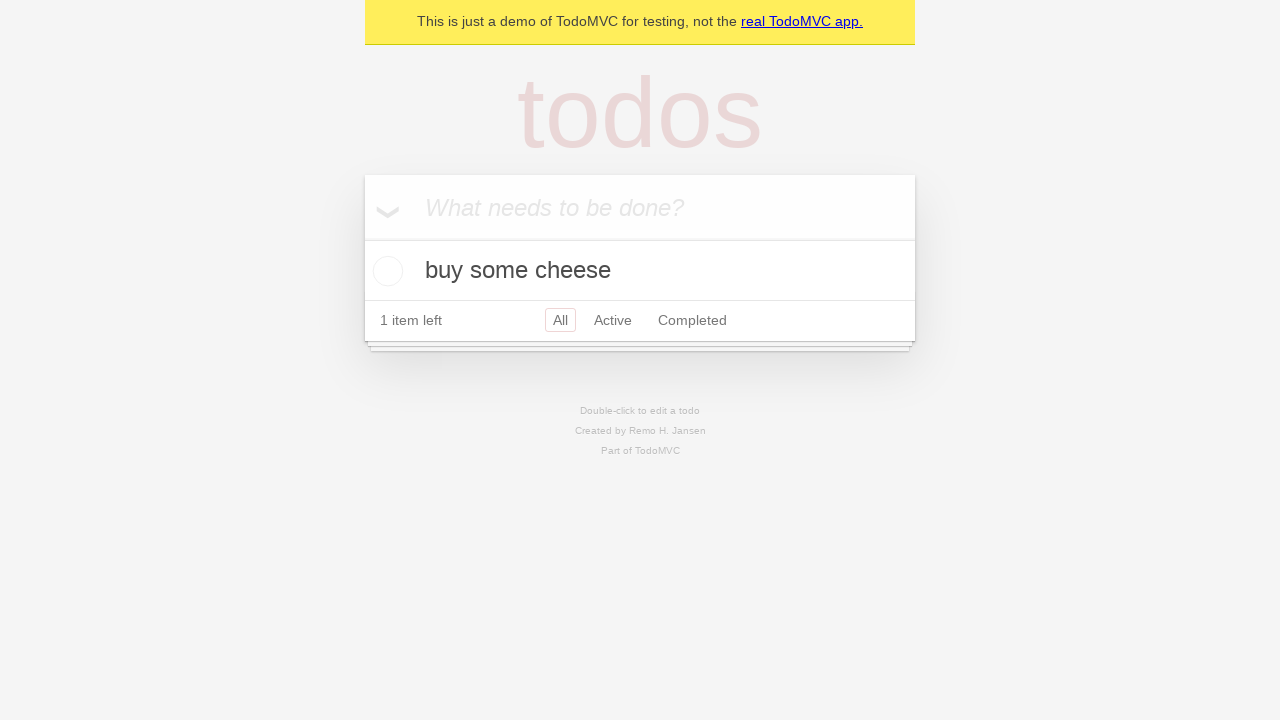

First todo item appeared in the list
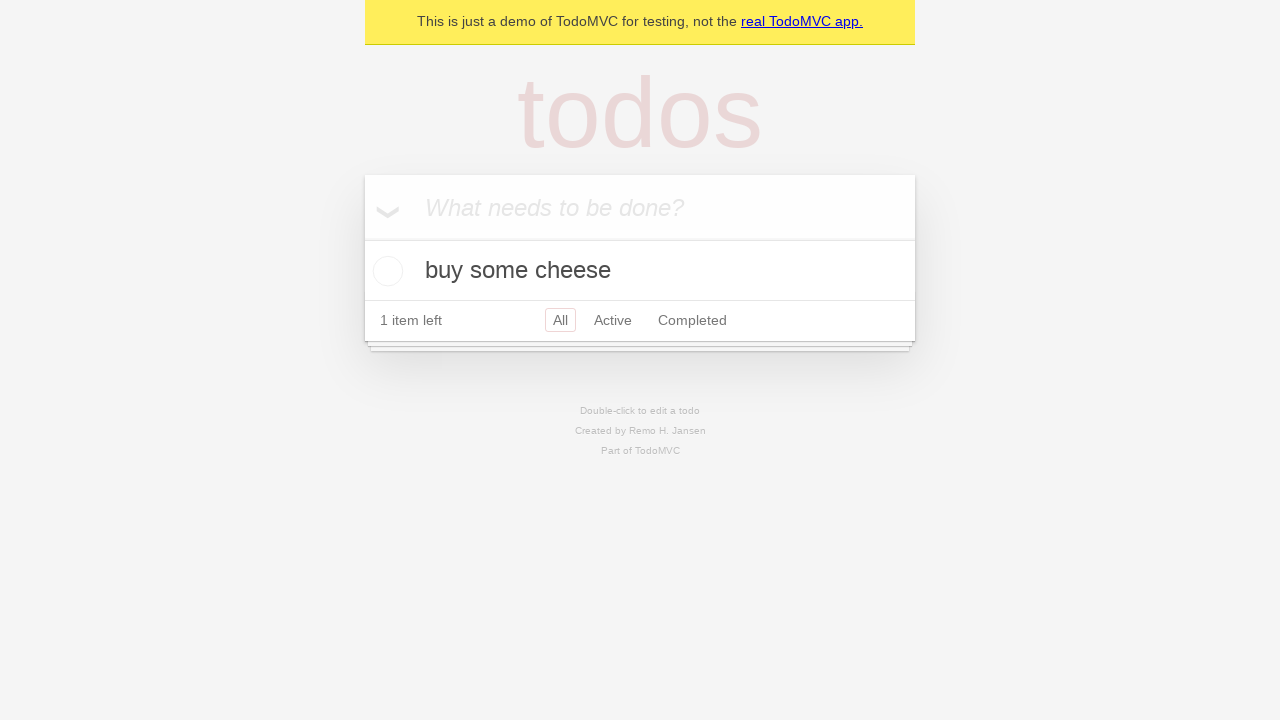

Filled todo input with 'feed the cat' on internal:attr=[placeholder="What needs to be done?"i]
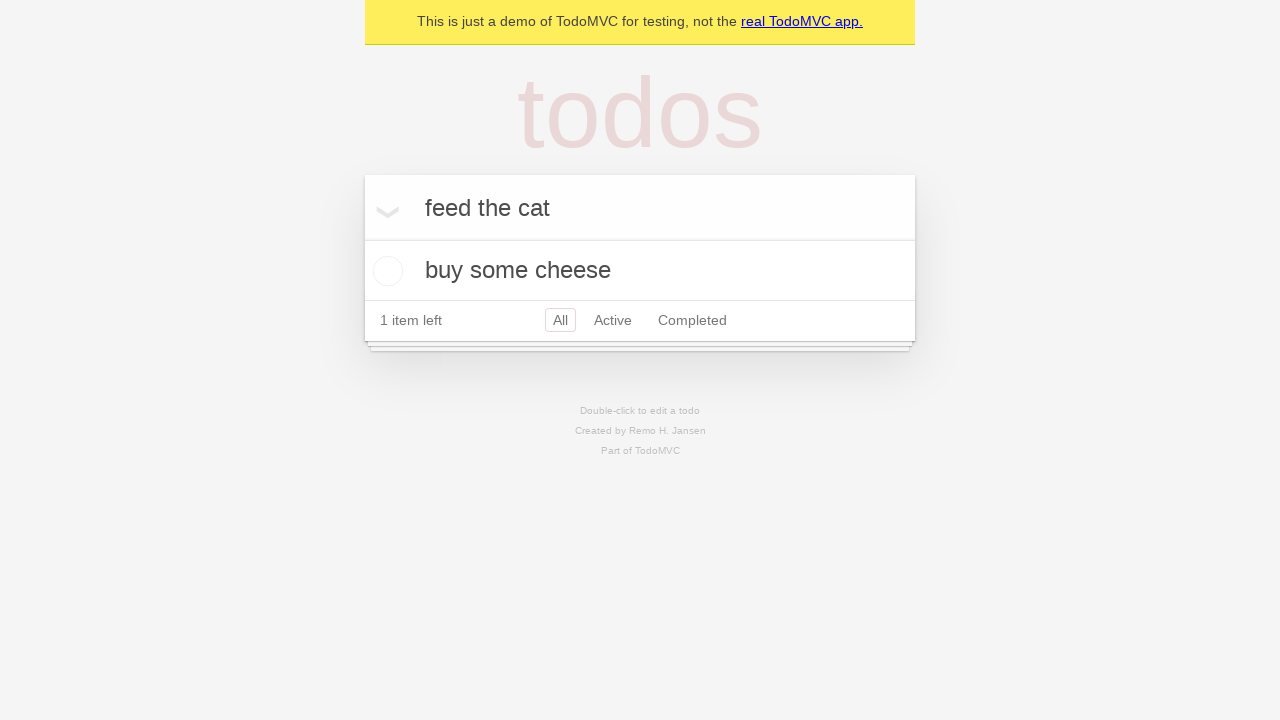

Pressed Enter to create second todo item on internal:attr=[placeholder="What needs to be done?"i]
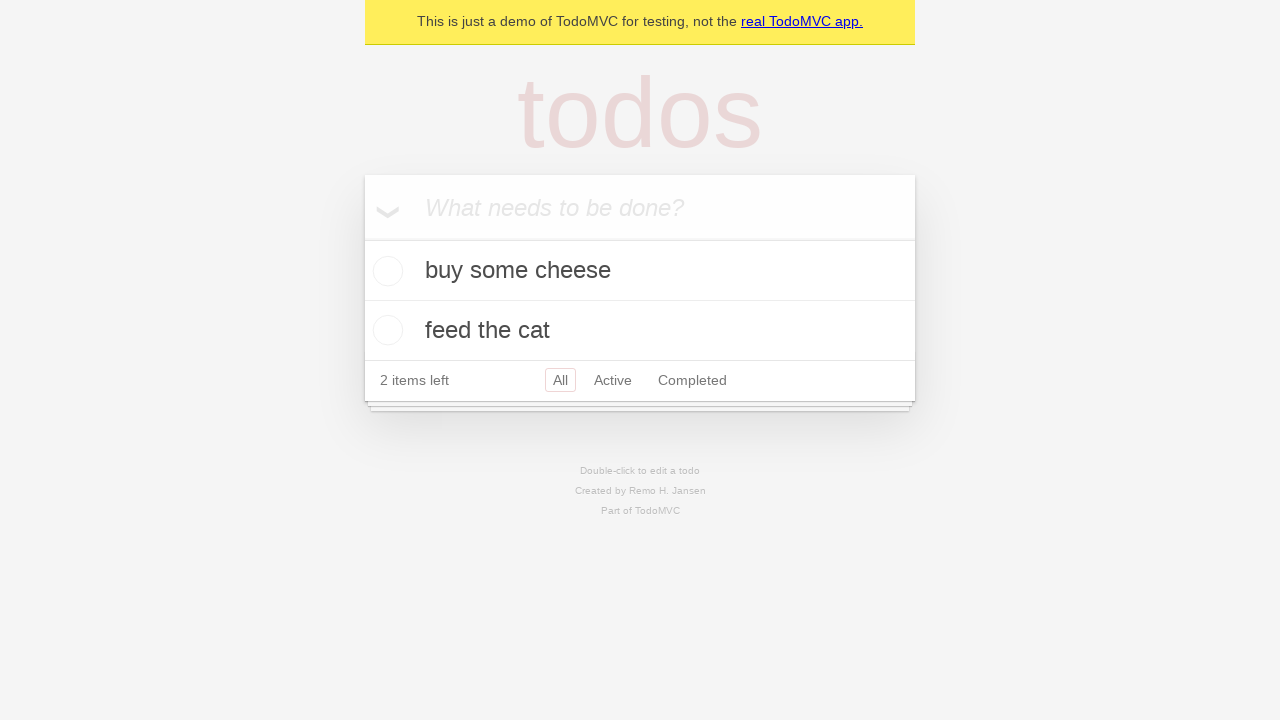

Verified that two todo items are now visible in the list
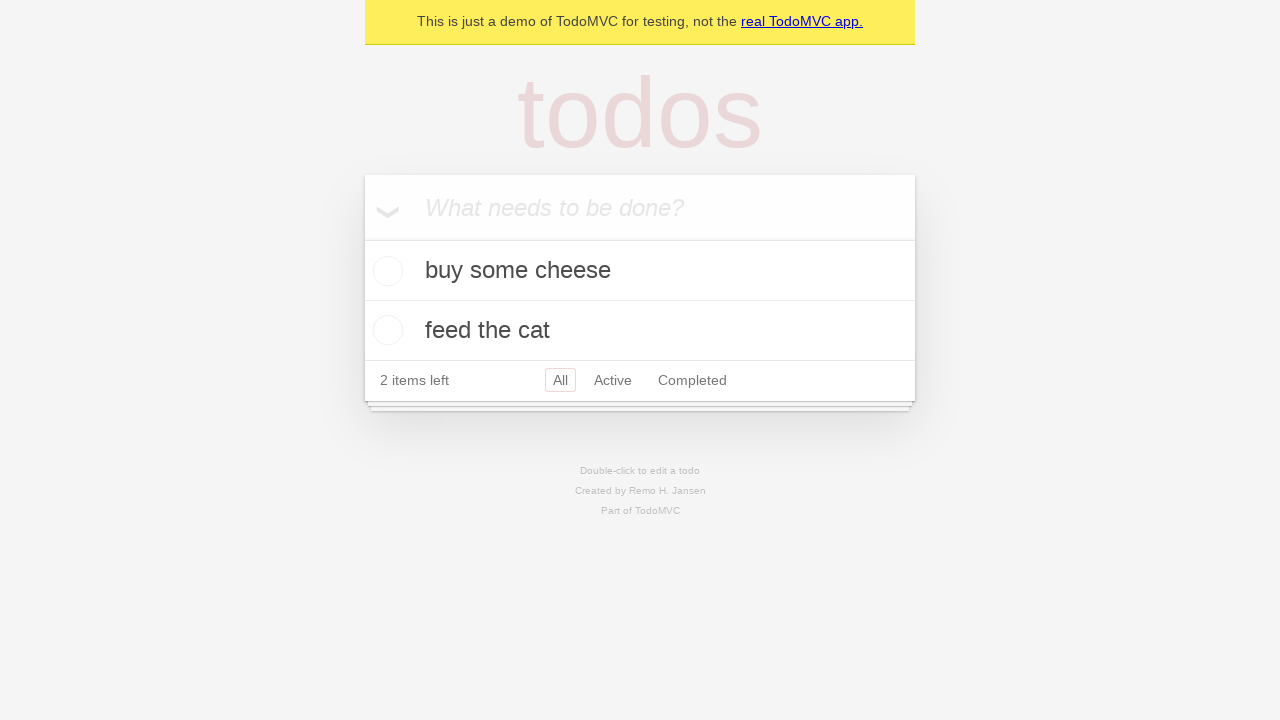

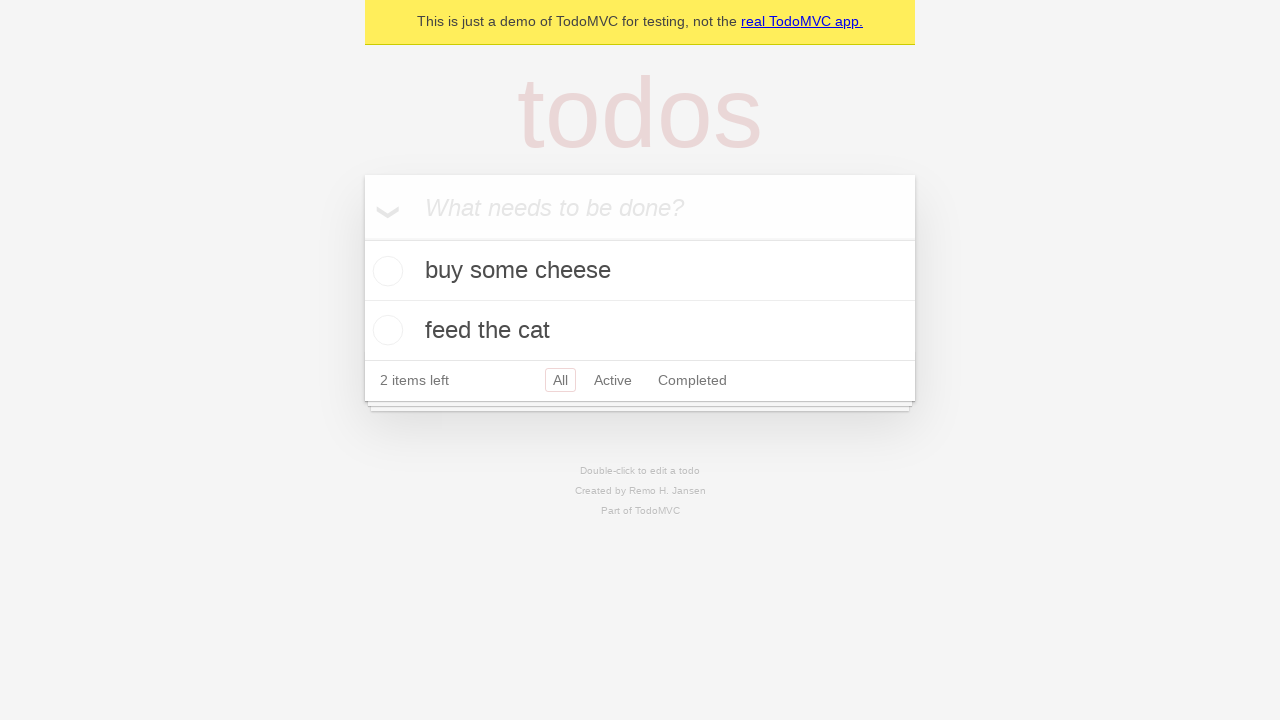